Navigates to Agoda hotel booking site and selects today's date in the check-in calendar widget

Starting URL: https://www.agoda.com/en-in/region/oyo-state-ng.html?site_id=1891440&tag=efcf8aea-bf23-42bd-a1a6-8ca4b3f922d7

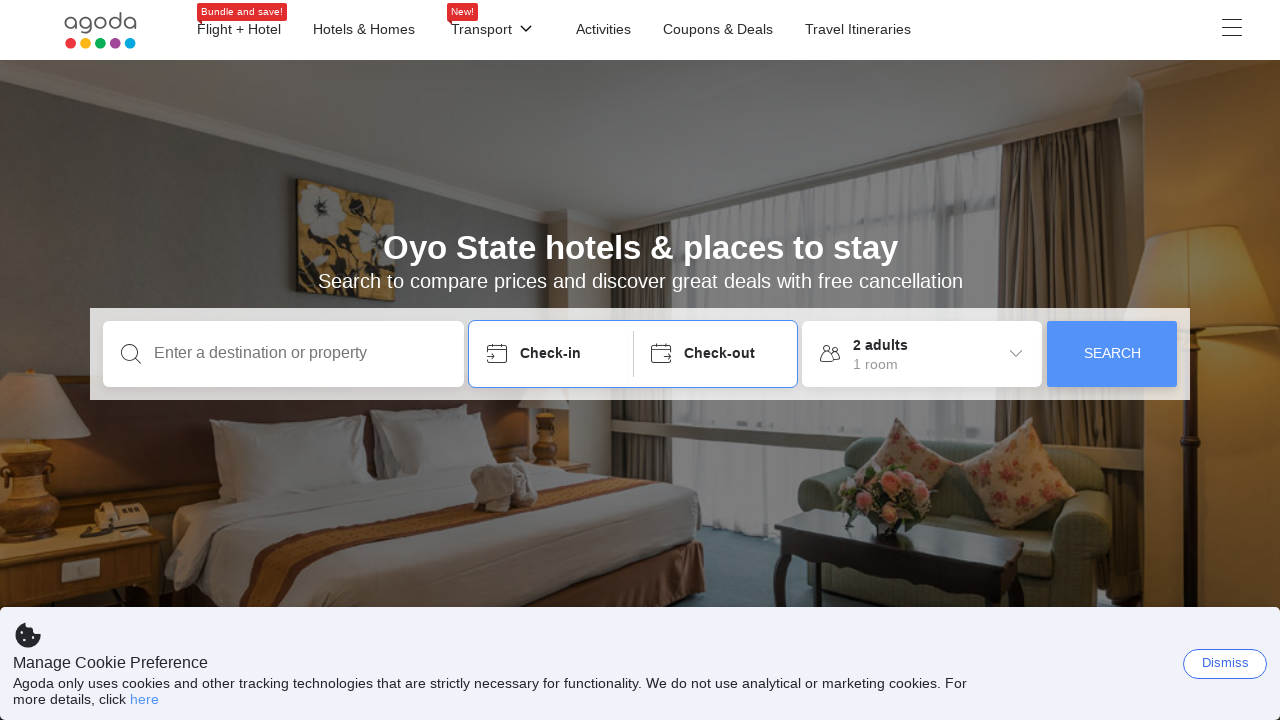

Clicked on page body to dismiss any popups at (640, 360) on body
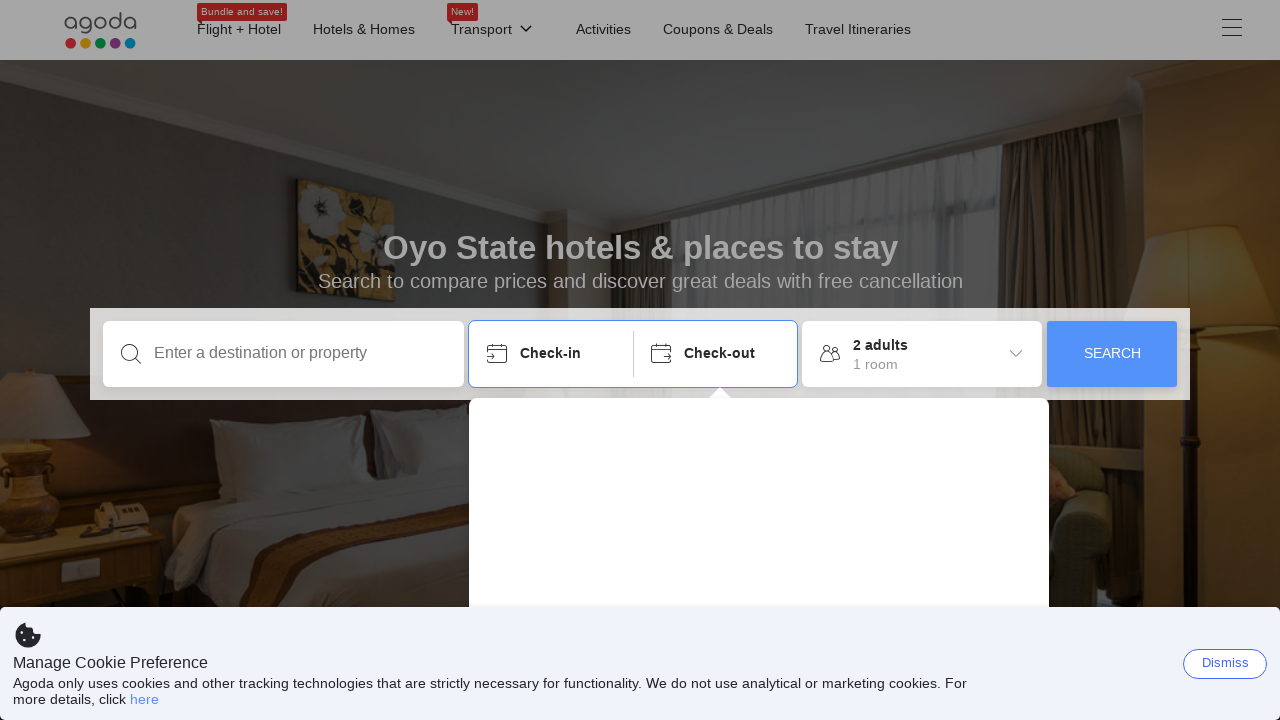

Clicked on Check-in date picker at (567, 296) on xpath=//div[text()='Check-in']
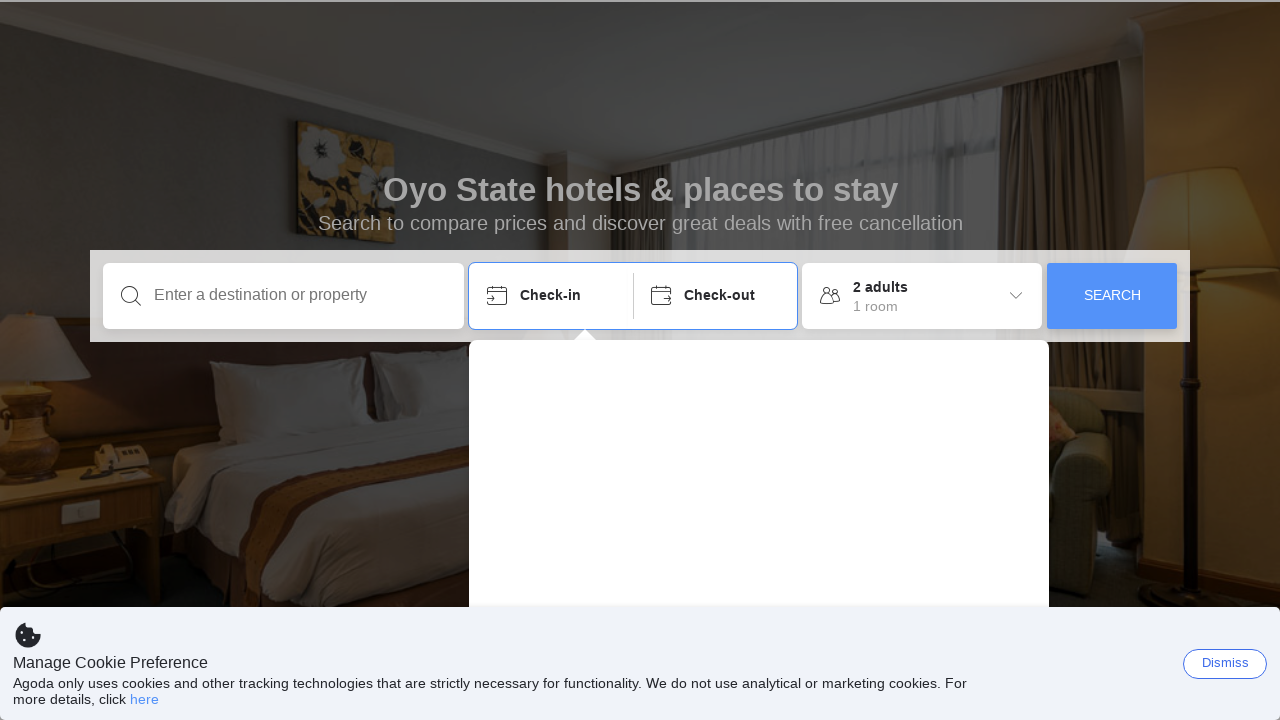

Waited for calendar widget to load
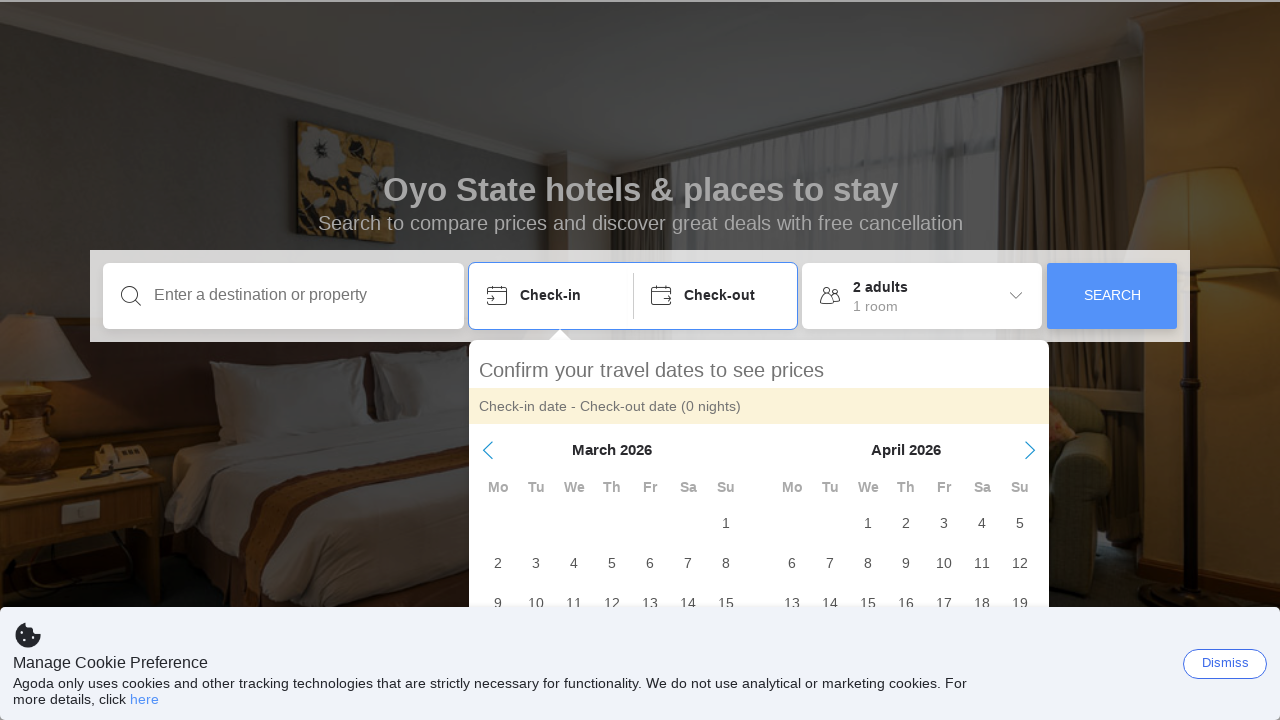

Scrolled down to ensure calendar is visible
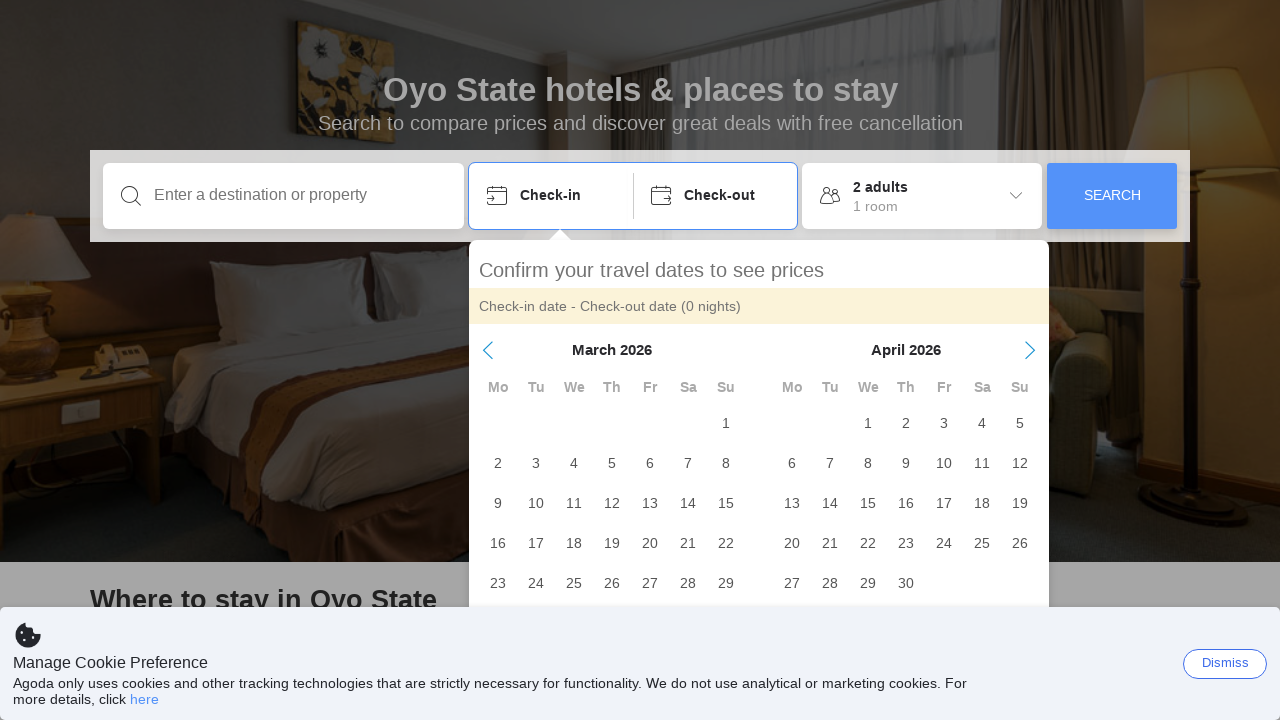

Navigated to next month in calendar at (1030, 350) on //span[@aria-label='Next Month']
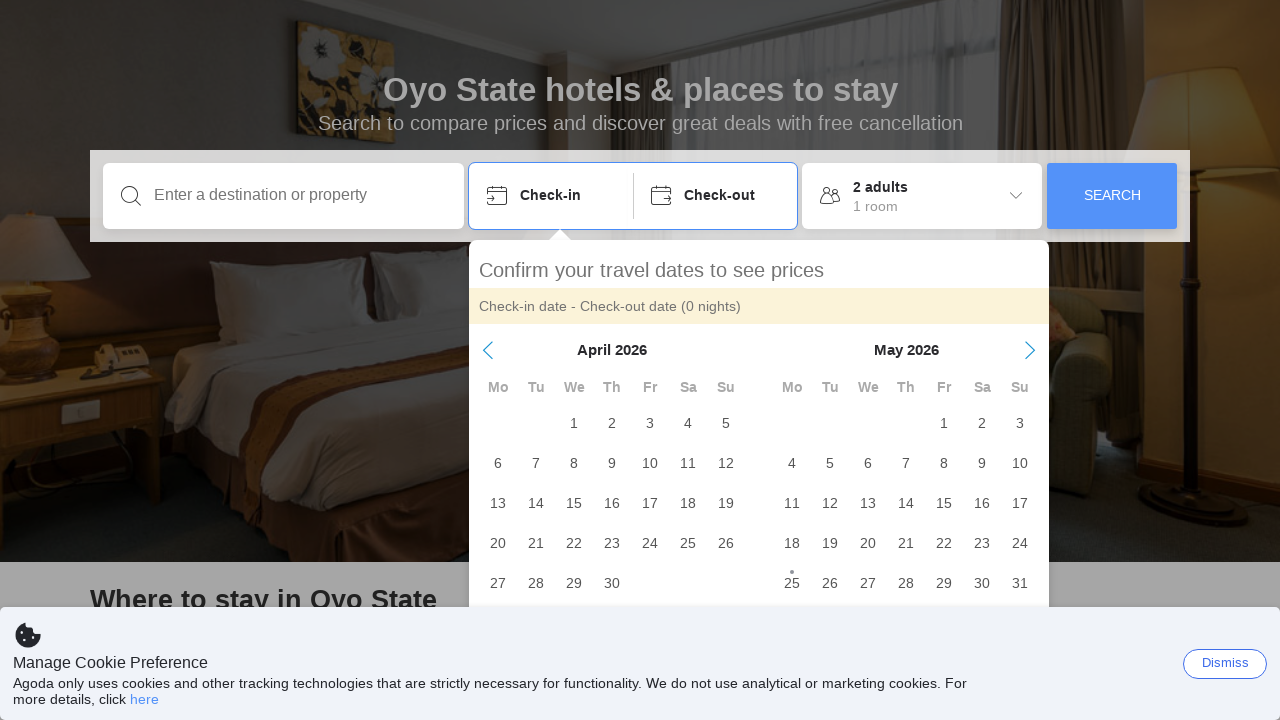

Waited for calendar to update after month navigation
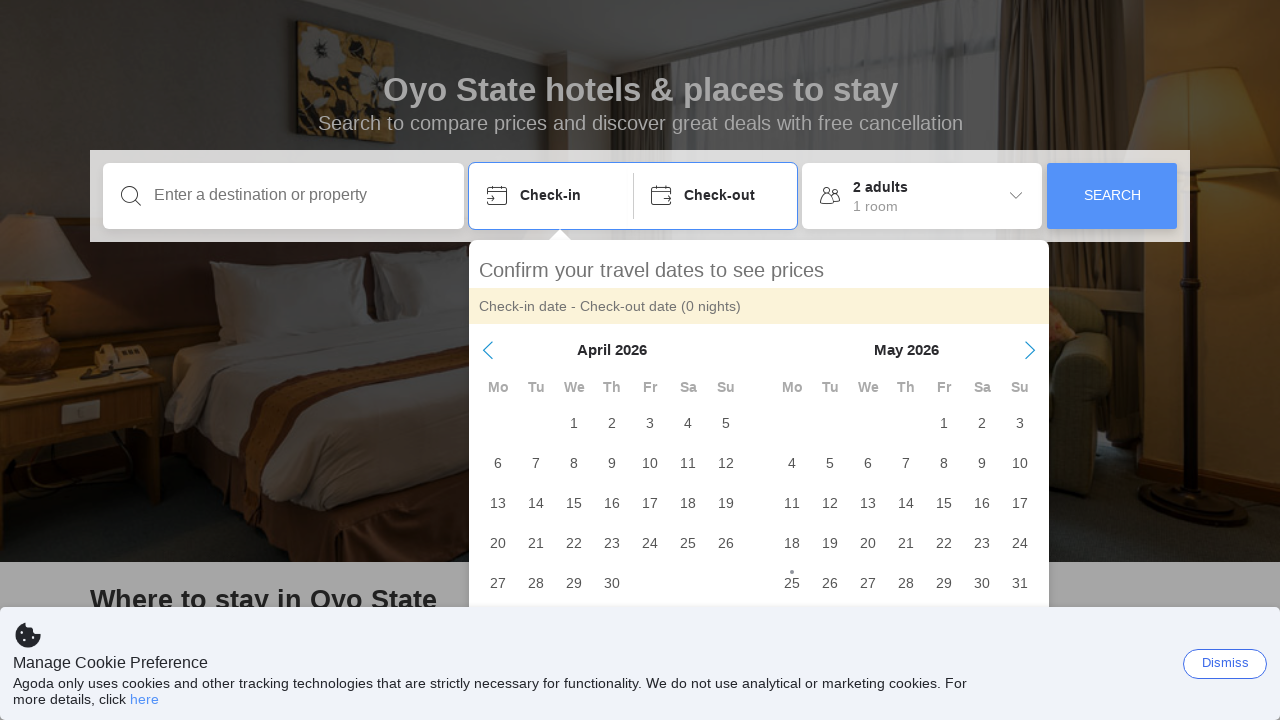

Navigated to next month in calendar at (1030, 350) on //span[@aria-label='Next Month']
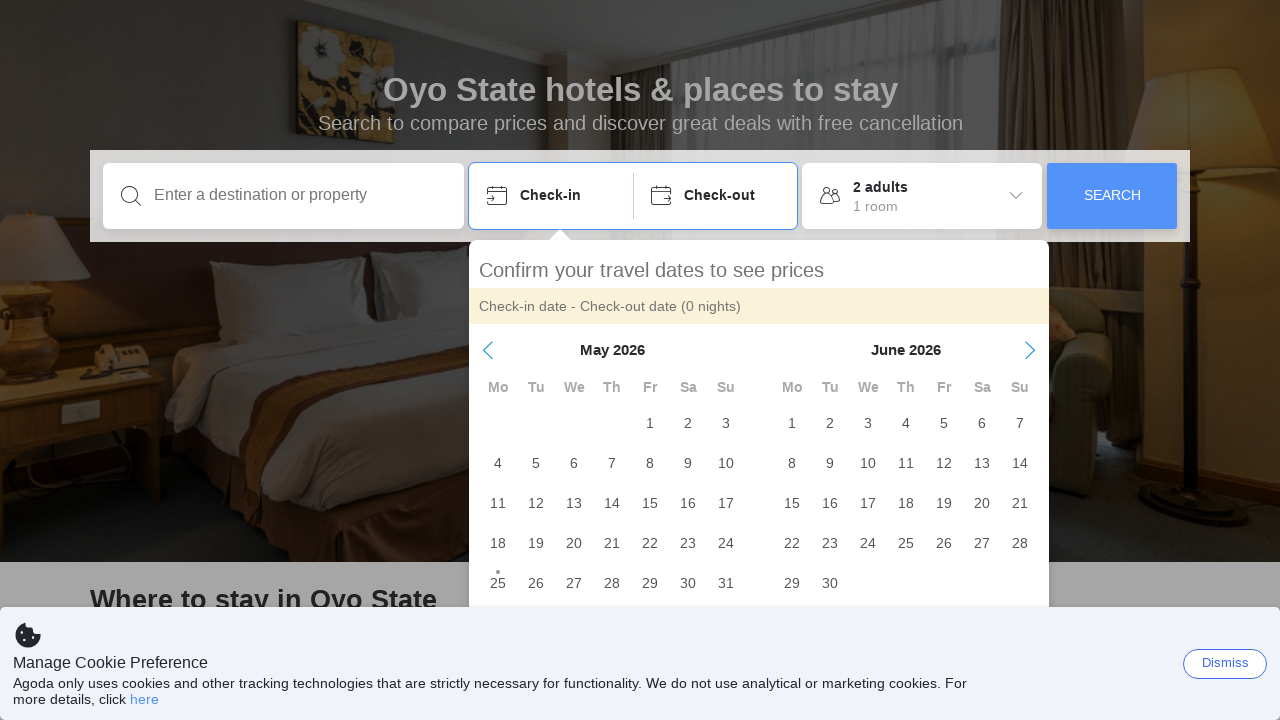

Waited for calendar to update after month navigation
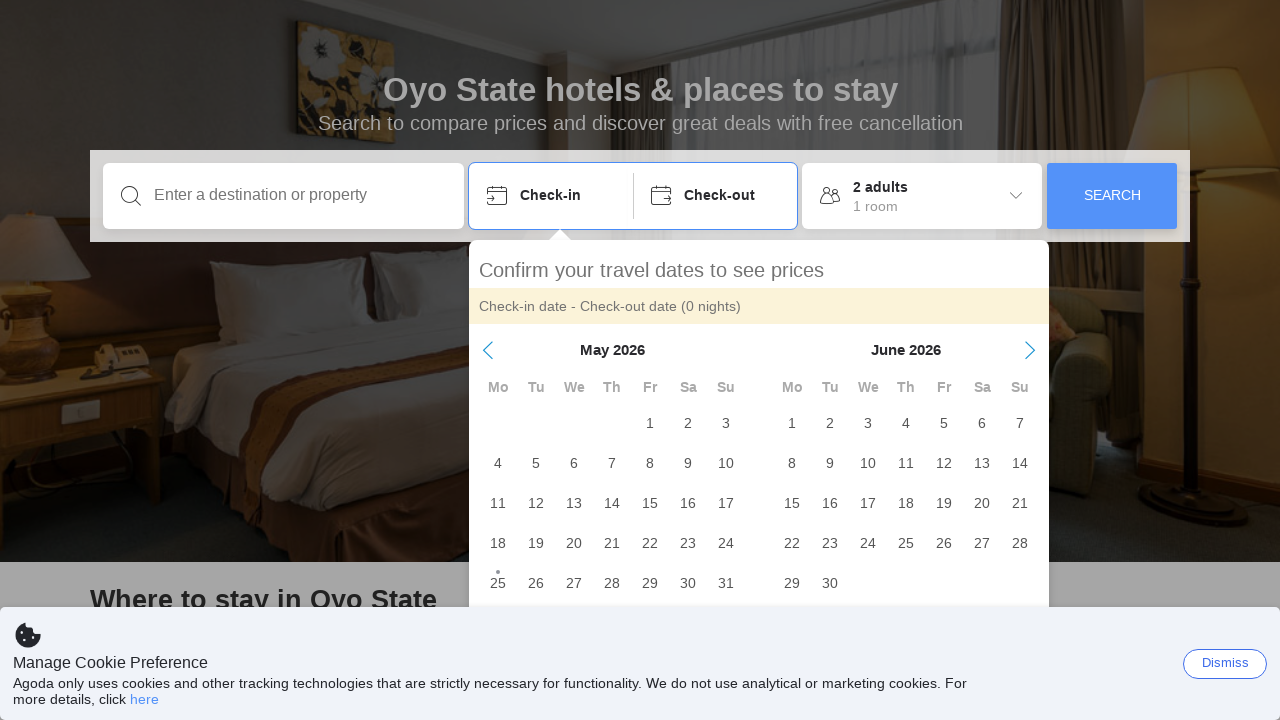

Navigated to next month in calendar at (1030, 350) on //span[@aria-label='Next Month']
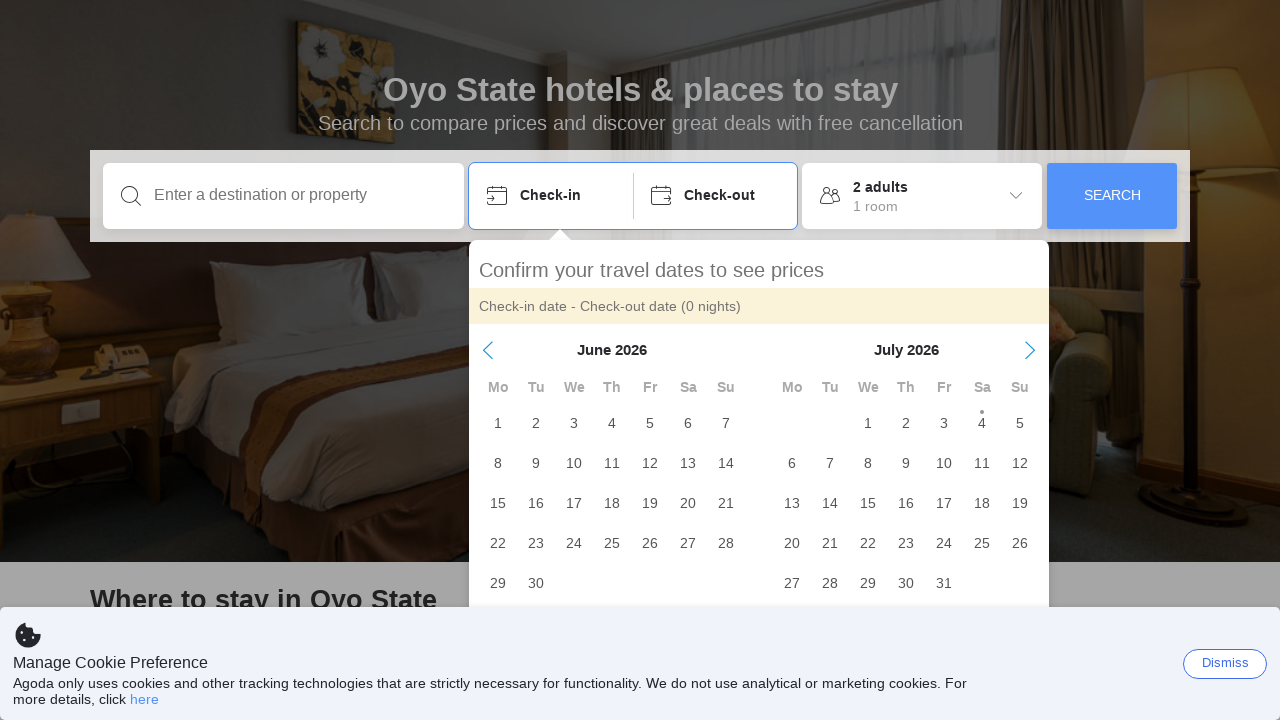

Waited for calendar to update after month navigation
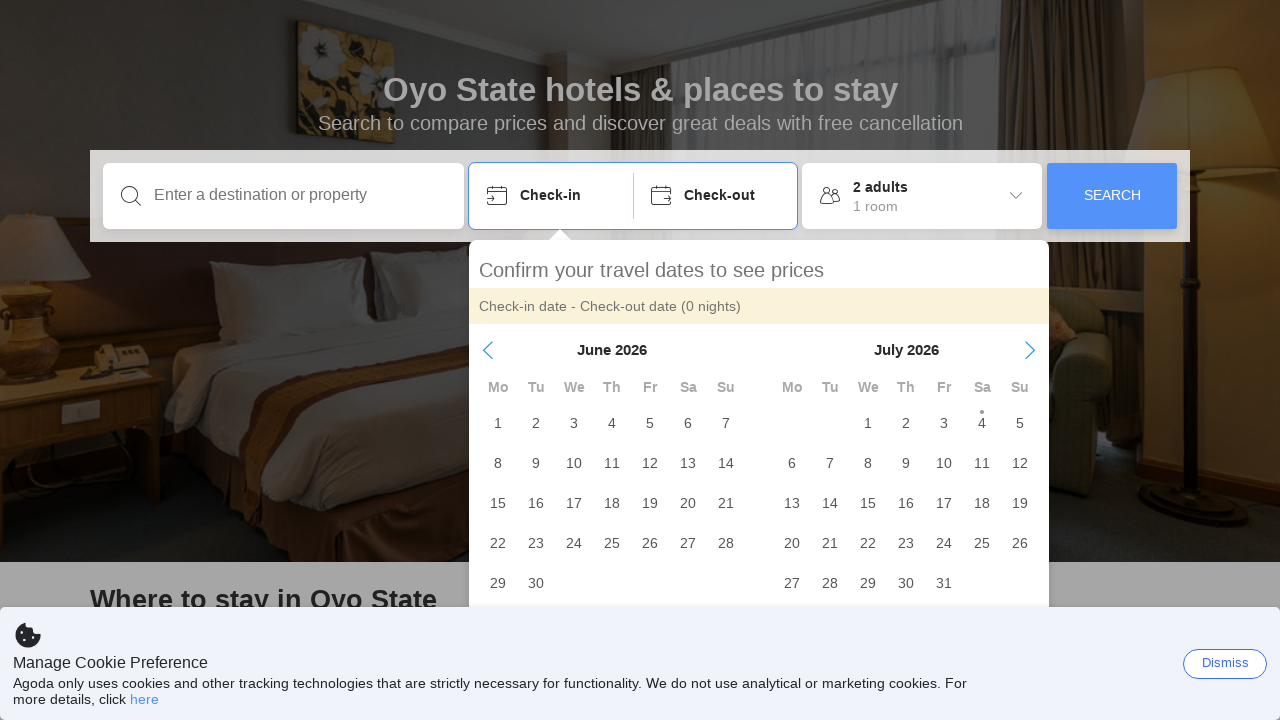

Navigated to next month in calendar at (1030, 350) on //span[@aria-label='Next Month']
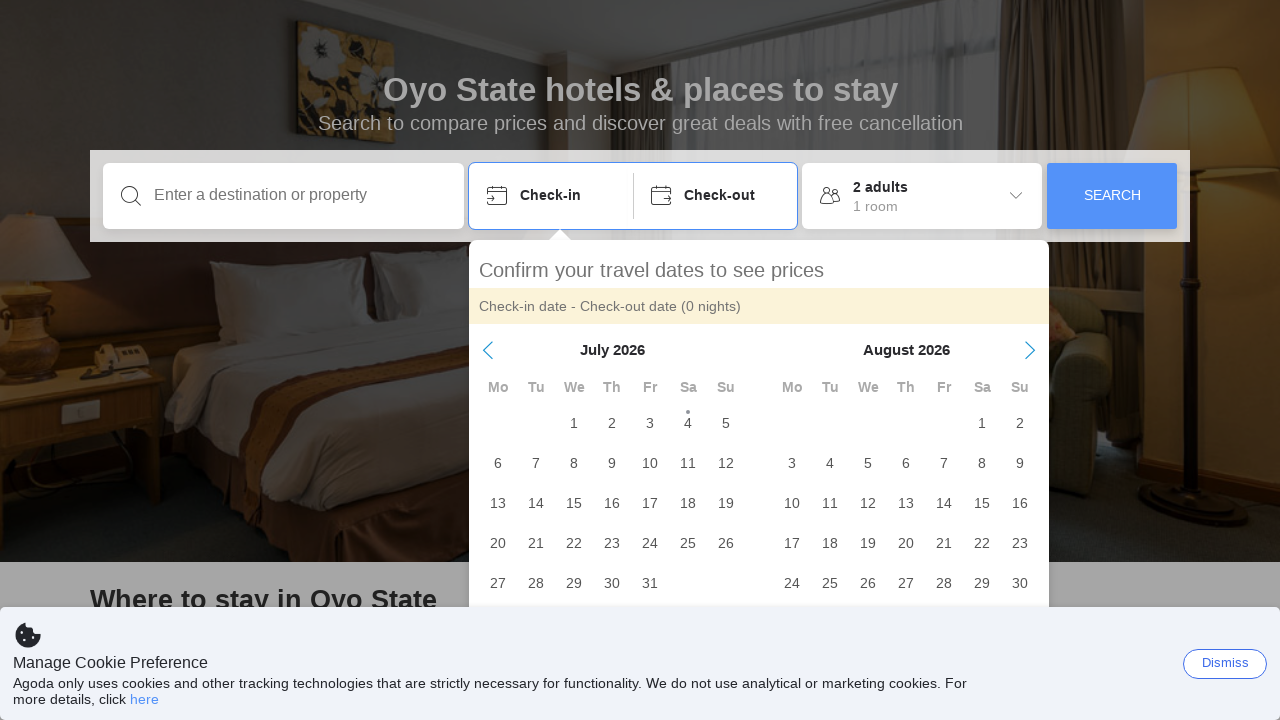

Waited for calendar to update after month navigation
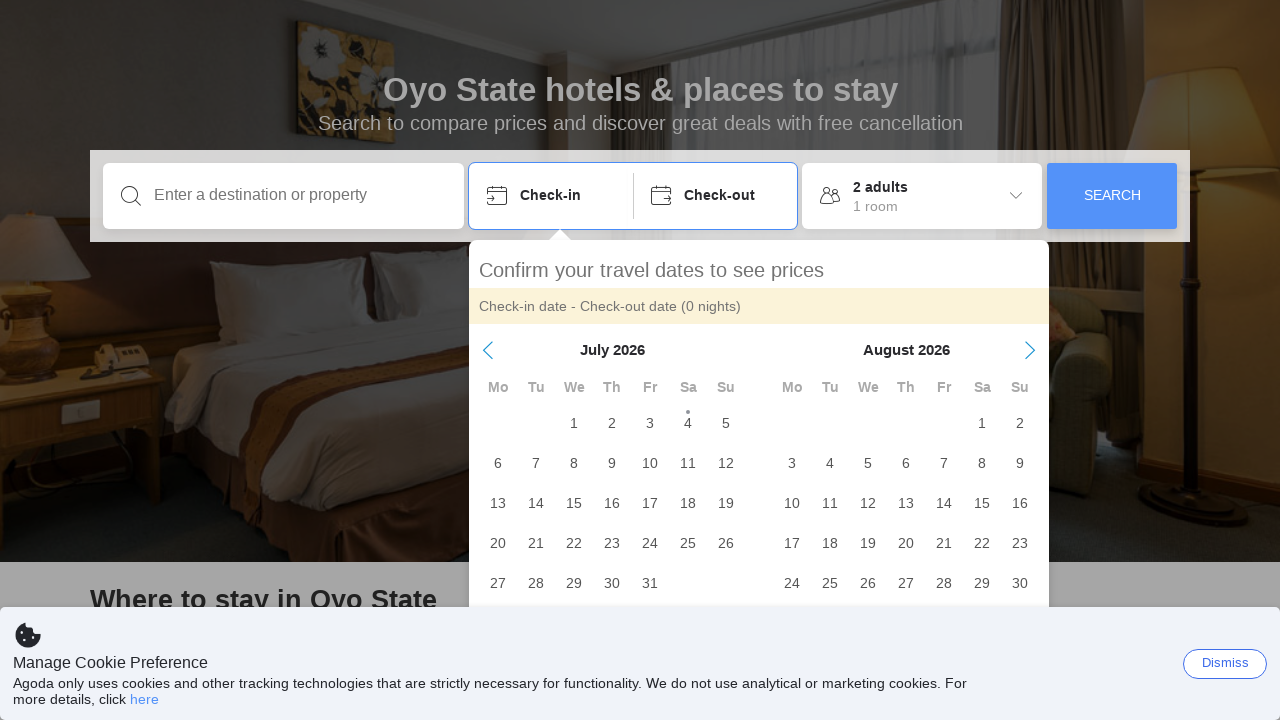

Navigated to next month in calendar at (1030, 350) on //span[@aria-label='Next Month']
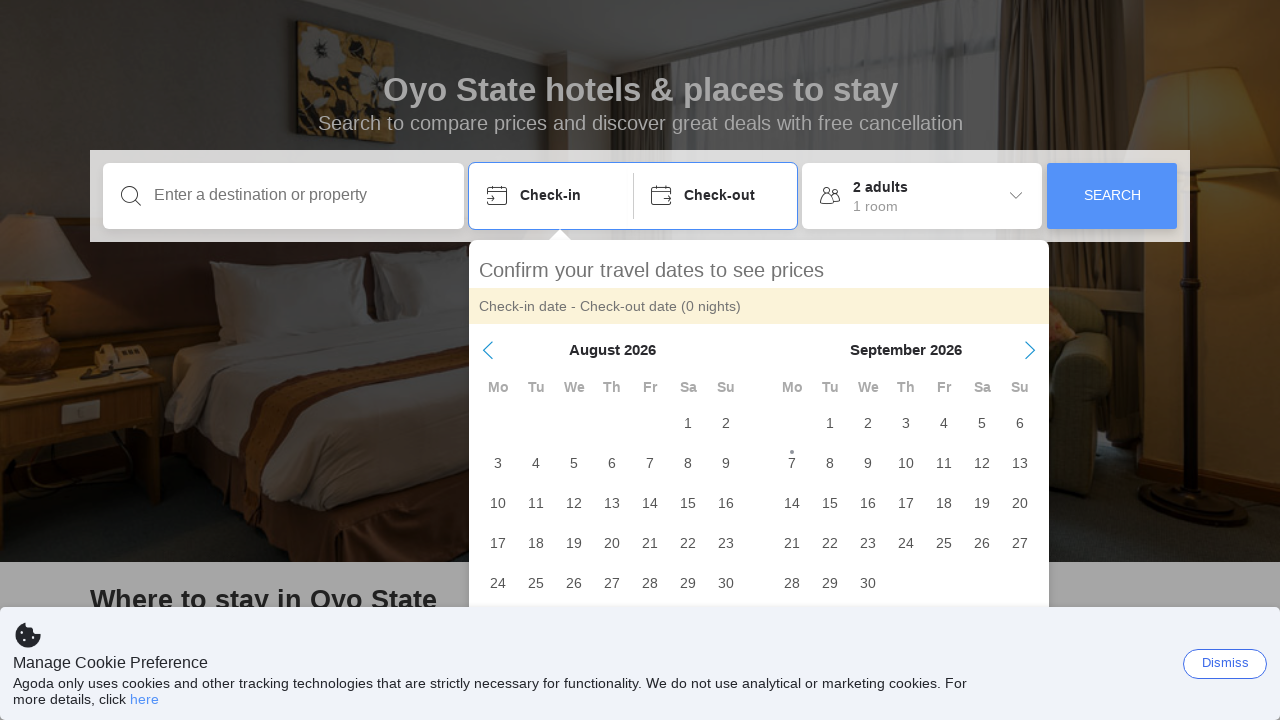

Waited for calendar to update after month navigation
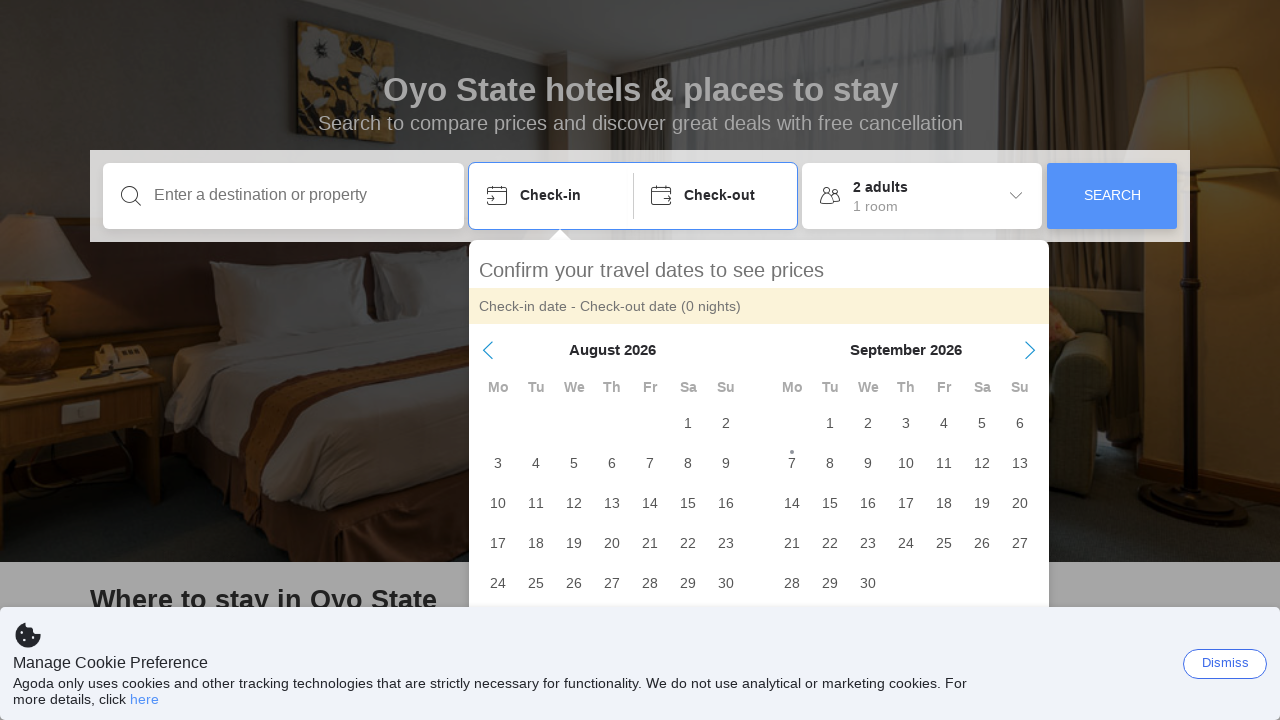

Navigated to next month in calendar at (1030, 350) on //span[@aria-label='Next Month']
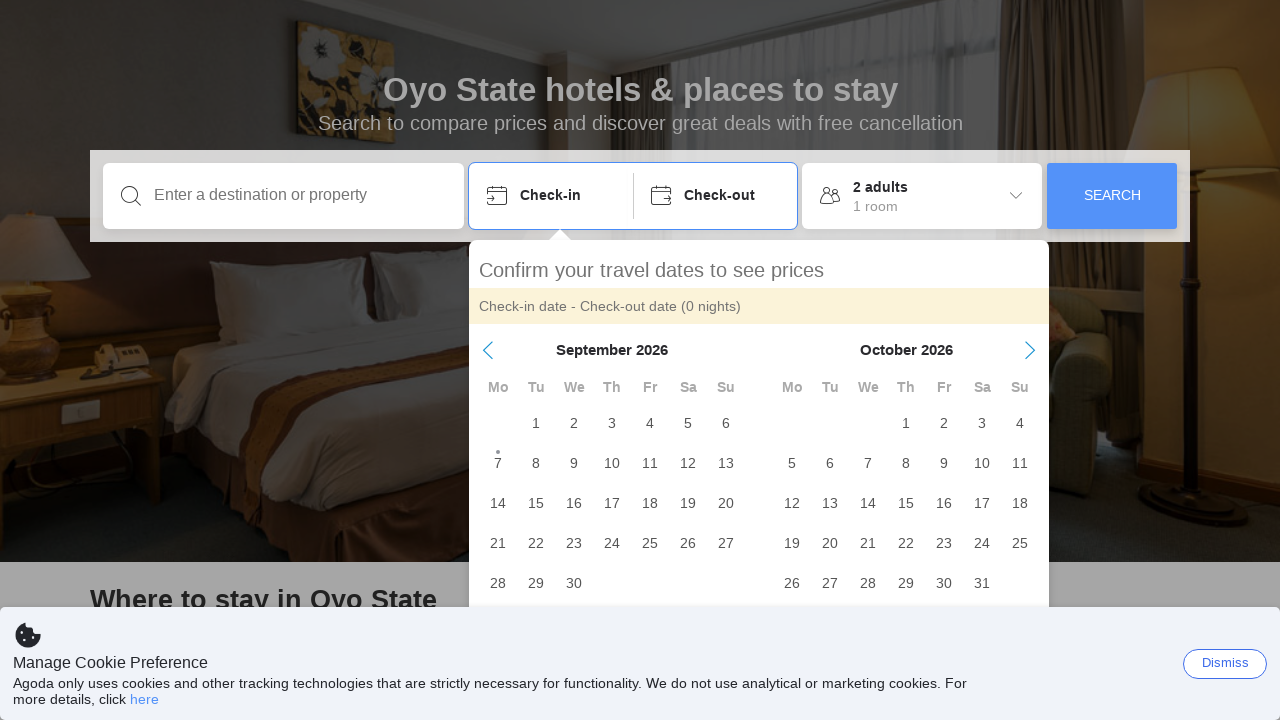

Waited for calendar to update after month navigation
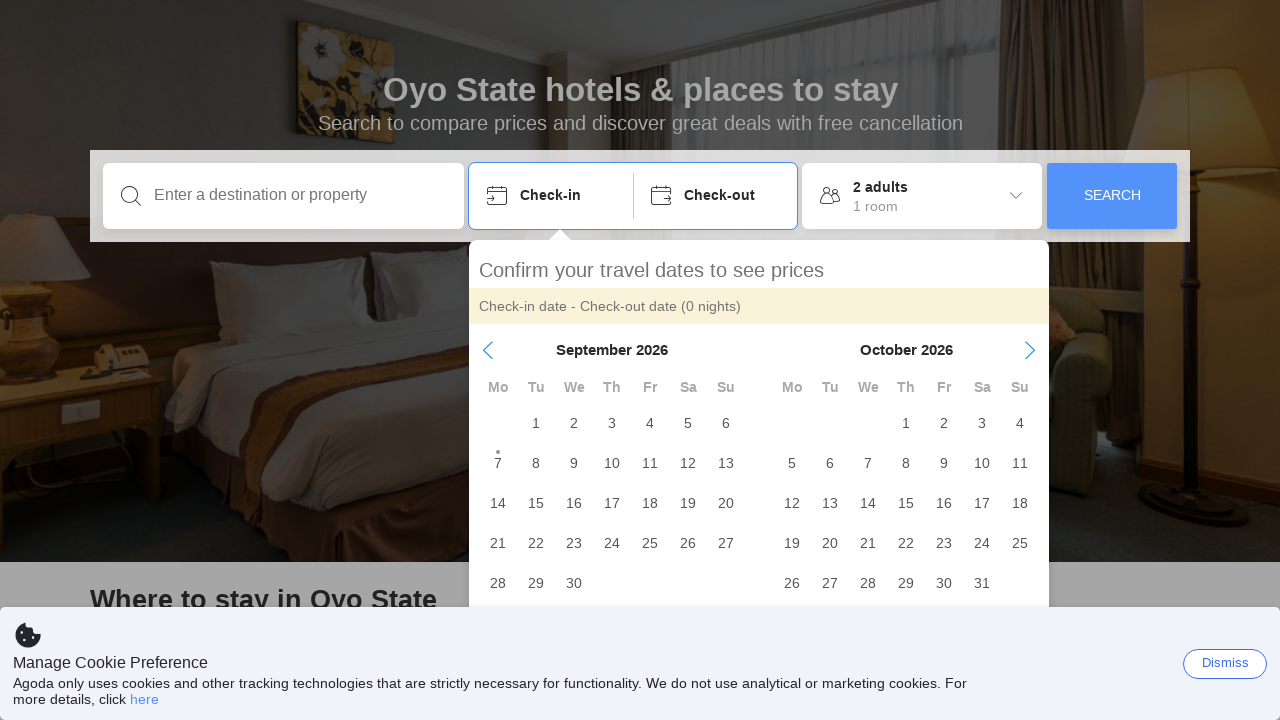

Navigated to next month in calendar at (1030, 350) on //span[@aria-label='Next Month']
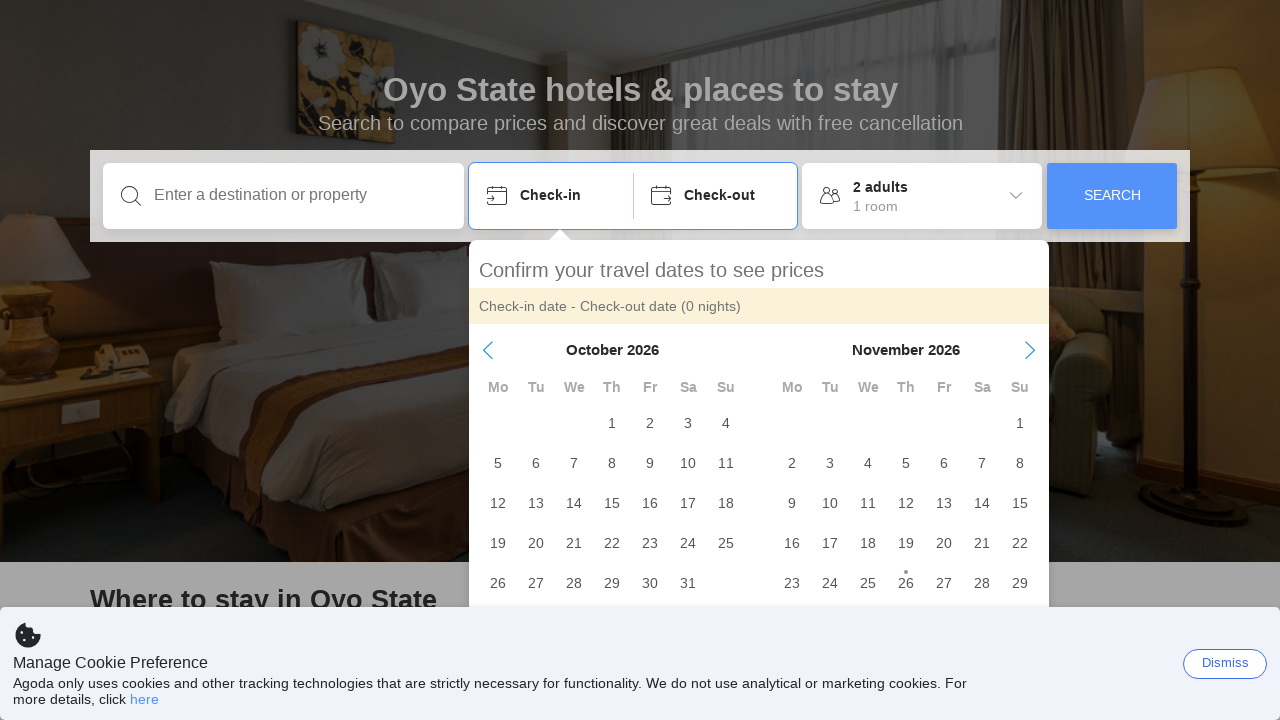

Waited for calendar to update after month navigation
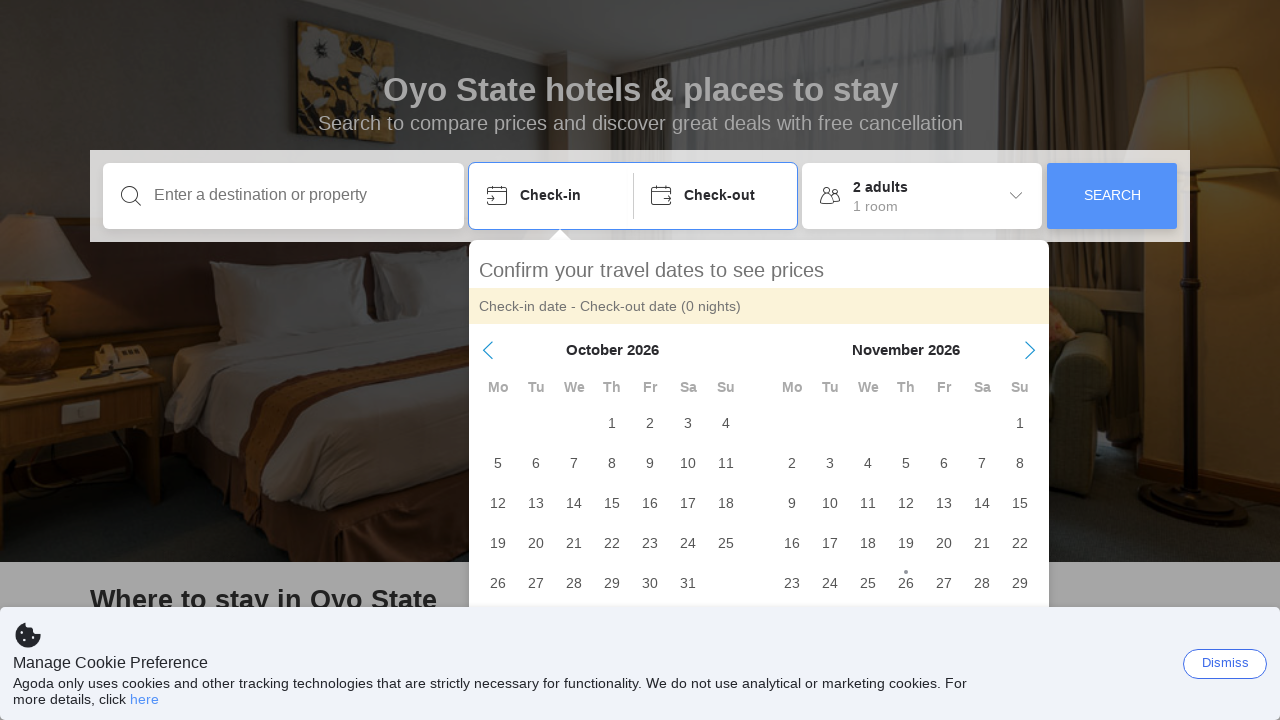

Navigated to next month in calendar at (1030, 350) on //span[@aria-label='Next Month']
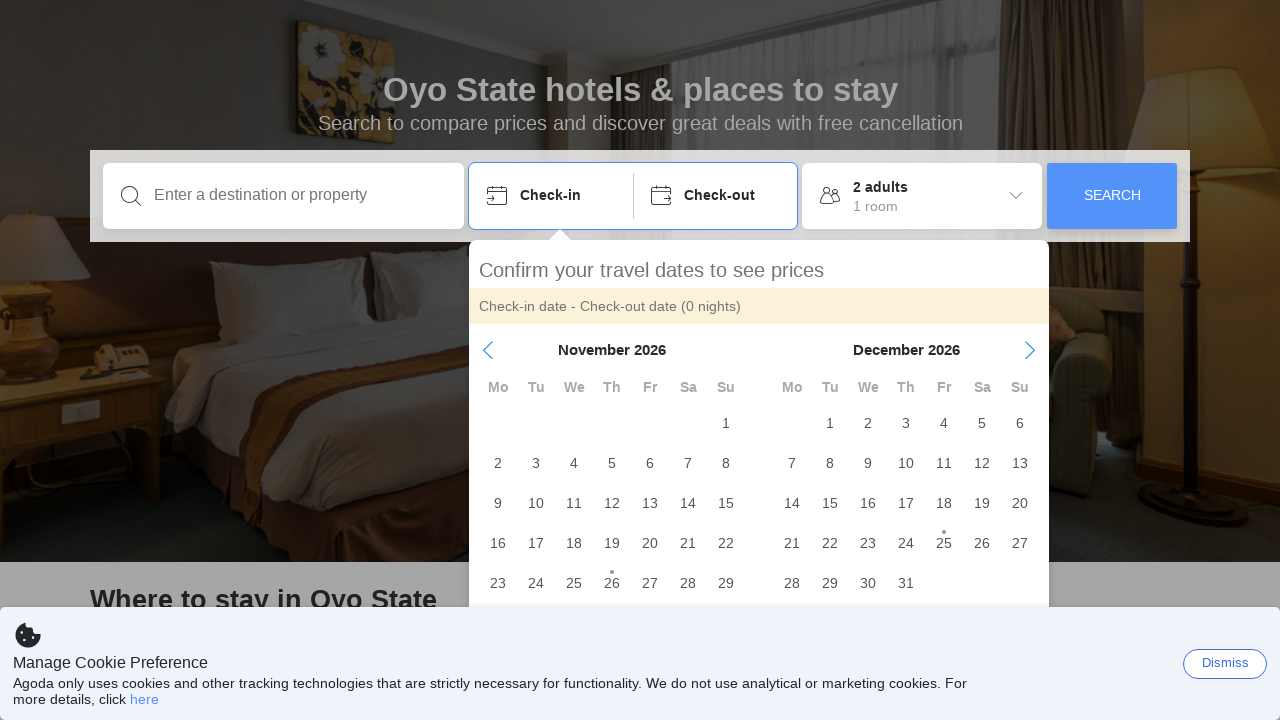

Waited for calendar to update after month navigation
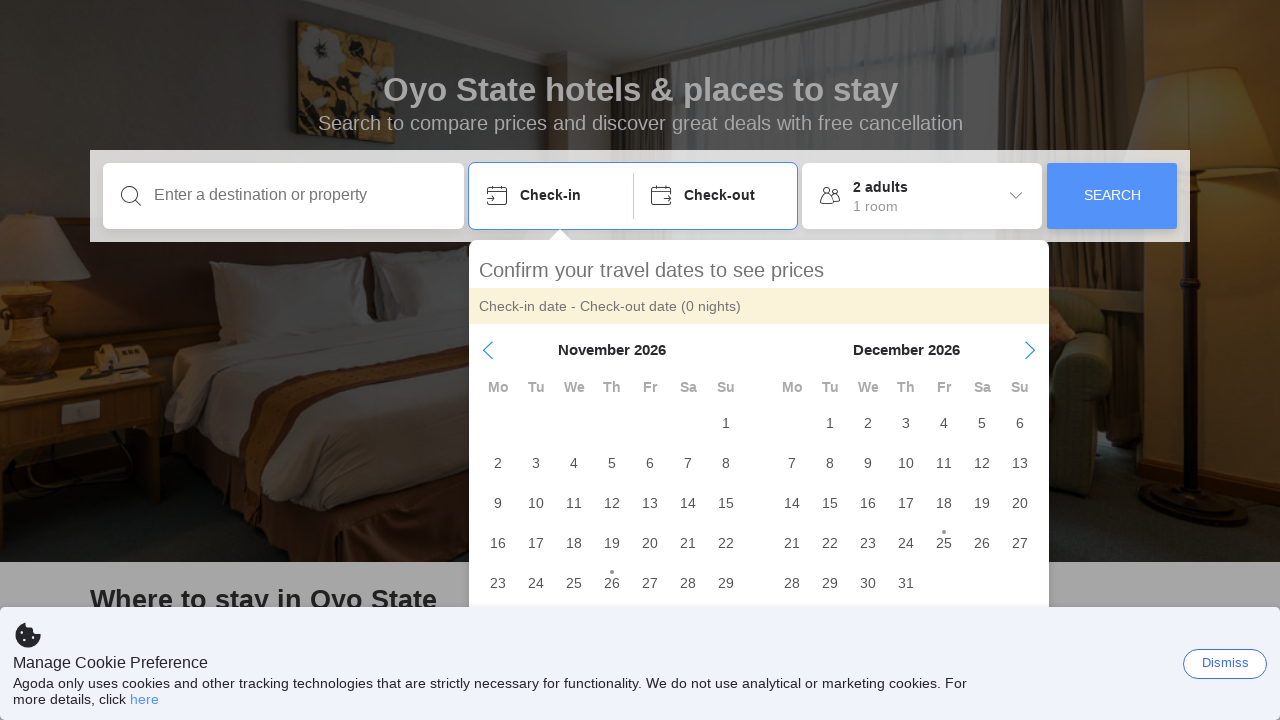

Navigated to next month in calendar at (1030, 350) on //span[@aria-label='Next Month']
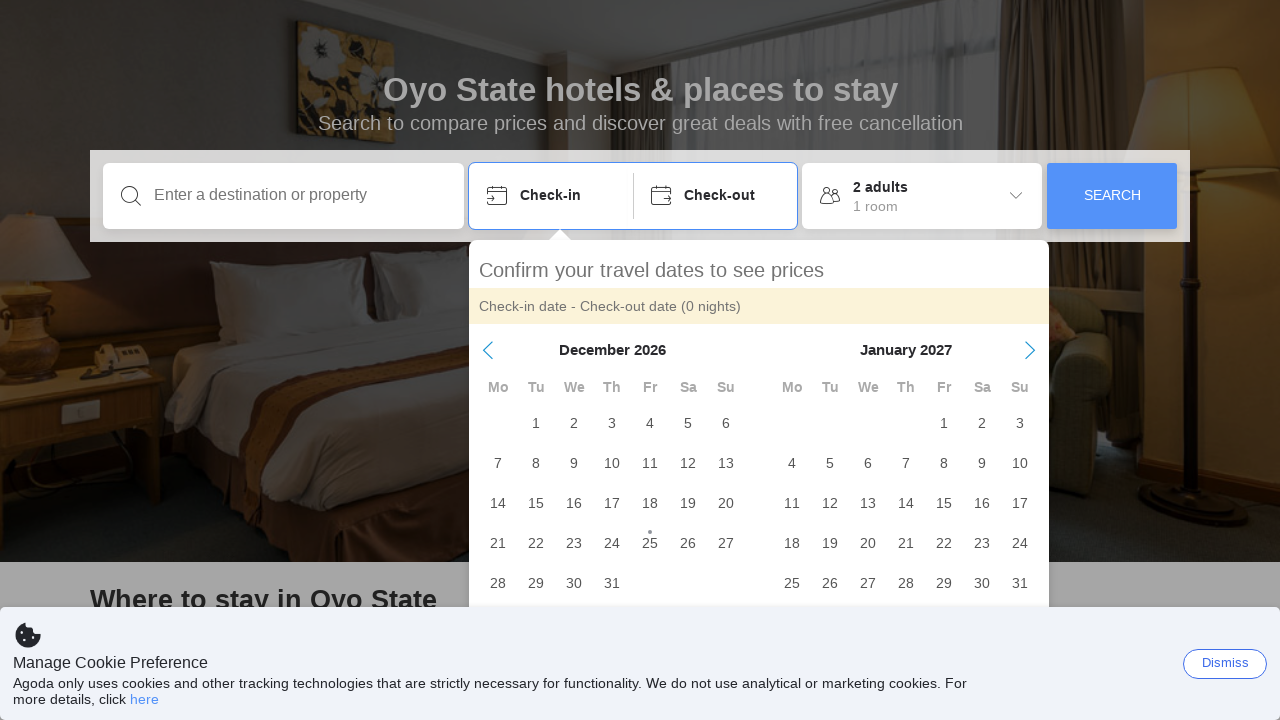

Waited for calendar to update after month navigation
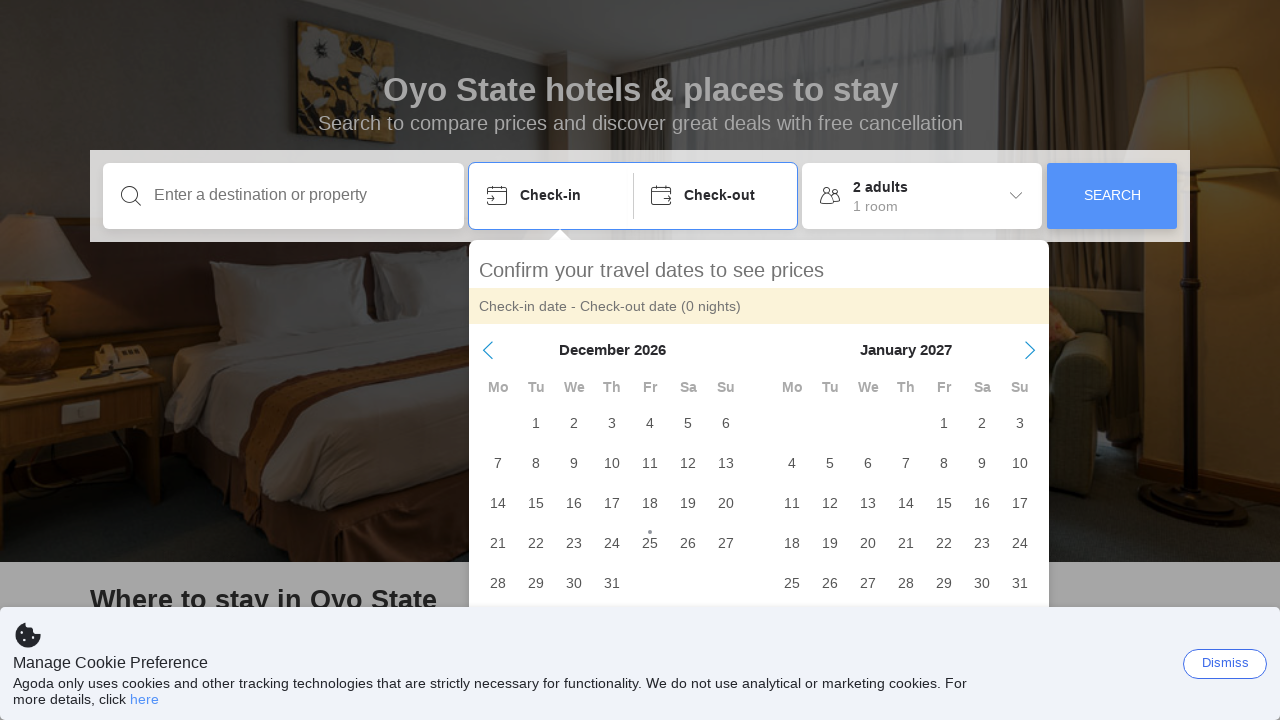

Navigated to next month in calendar at (1030, 350) on //span[@aria-label='Next Month']
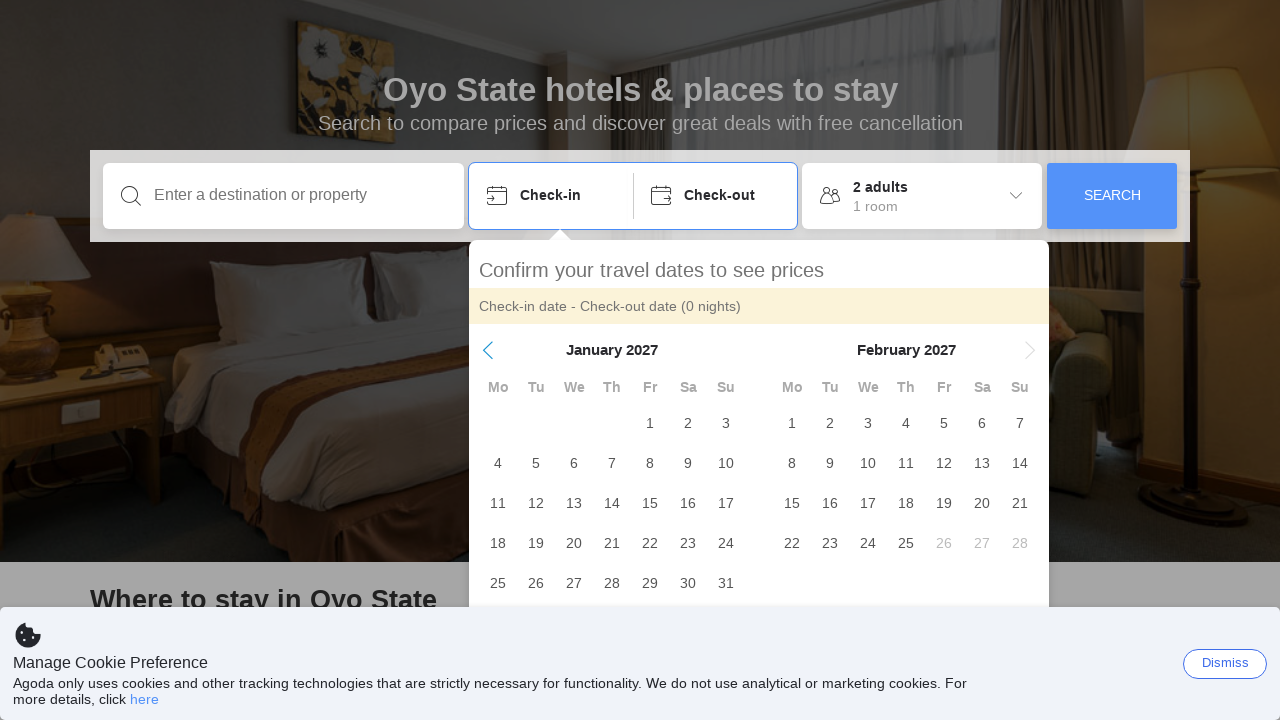

Waited for calendar to update after month navigation
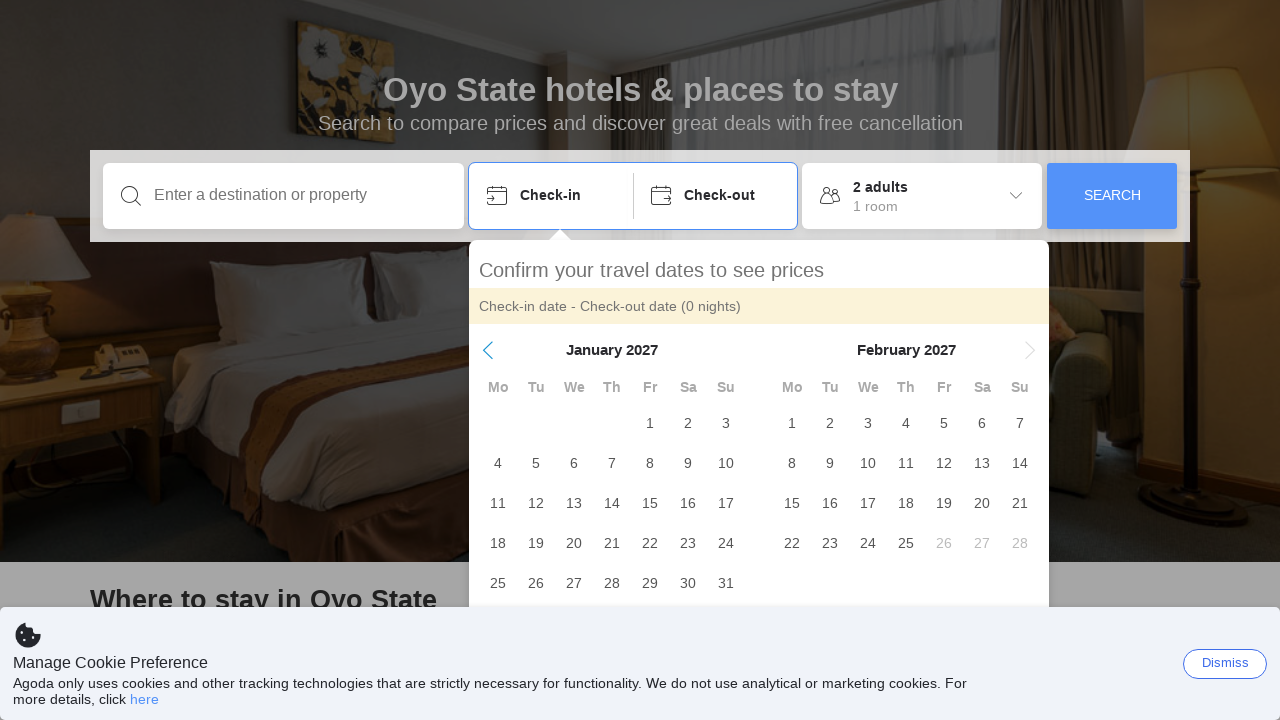

Navigated to next month in calendar at (1030, 350) on //span[@aria-label='Next Month']
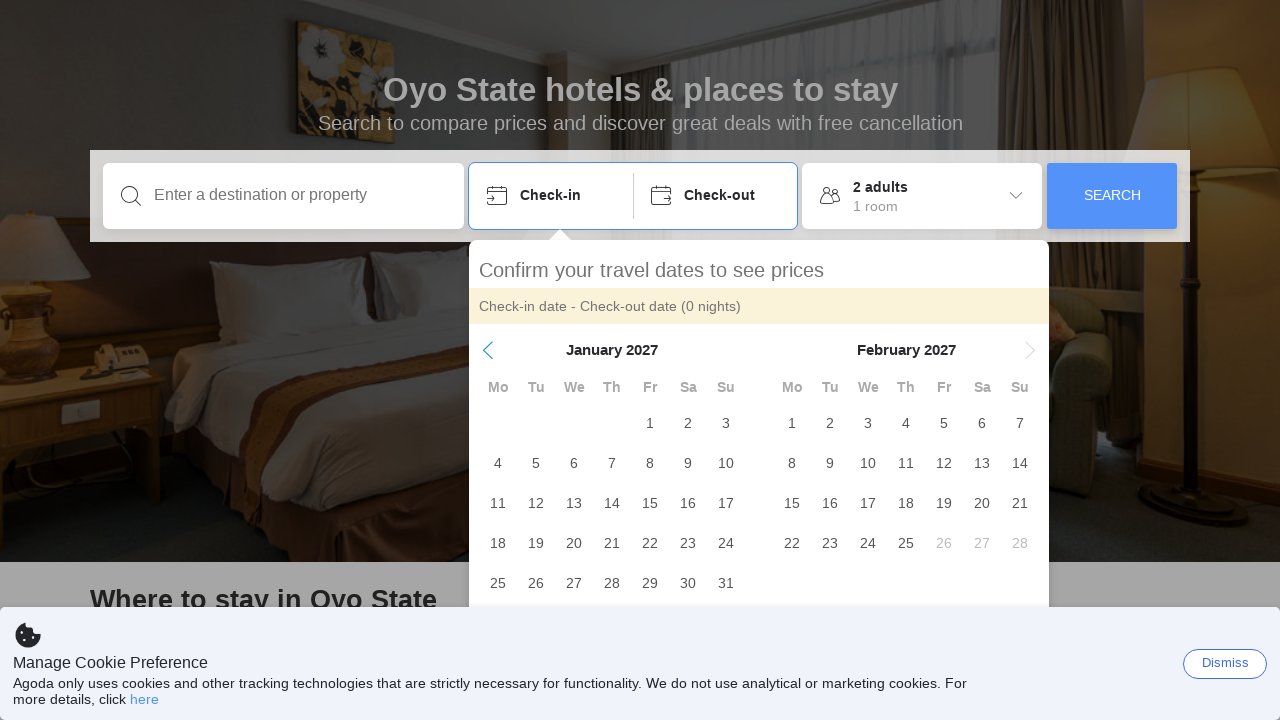

Waited for calendar to update after month navigation
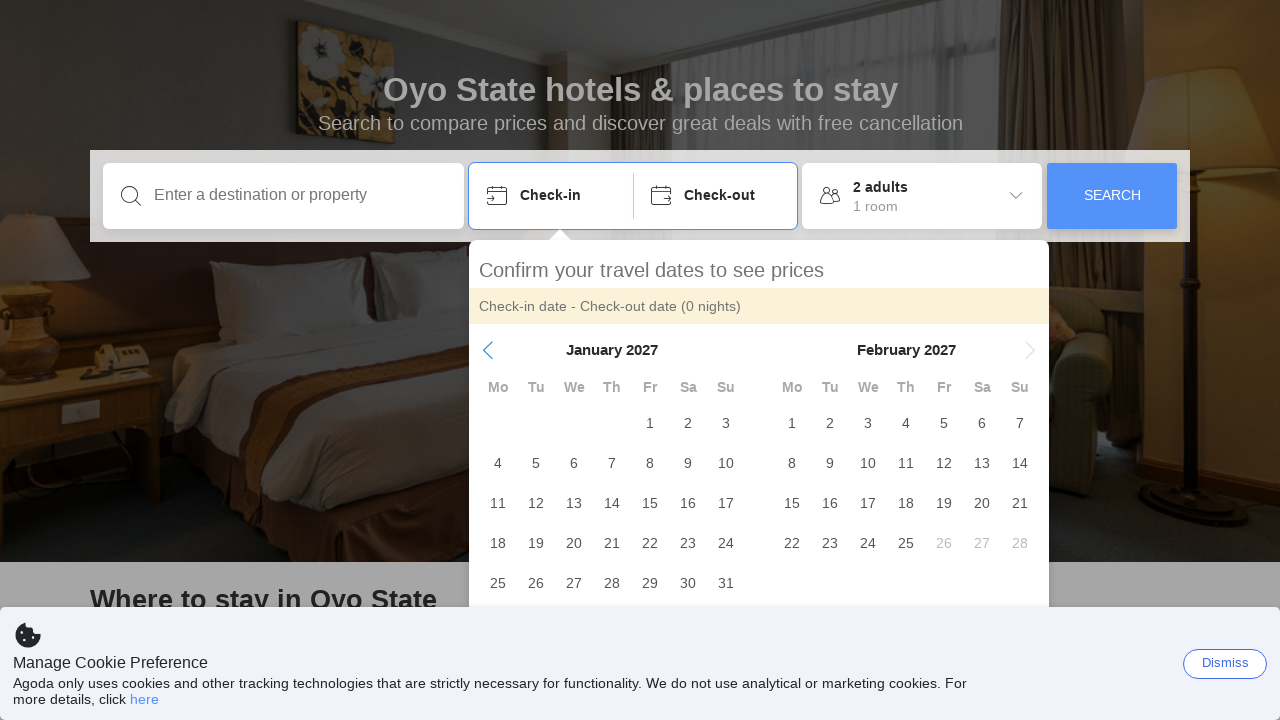

Navigated to next month in calendar at (1030, 350) on //span[@aria-label='Next Month']
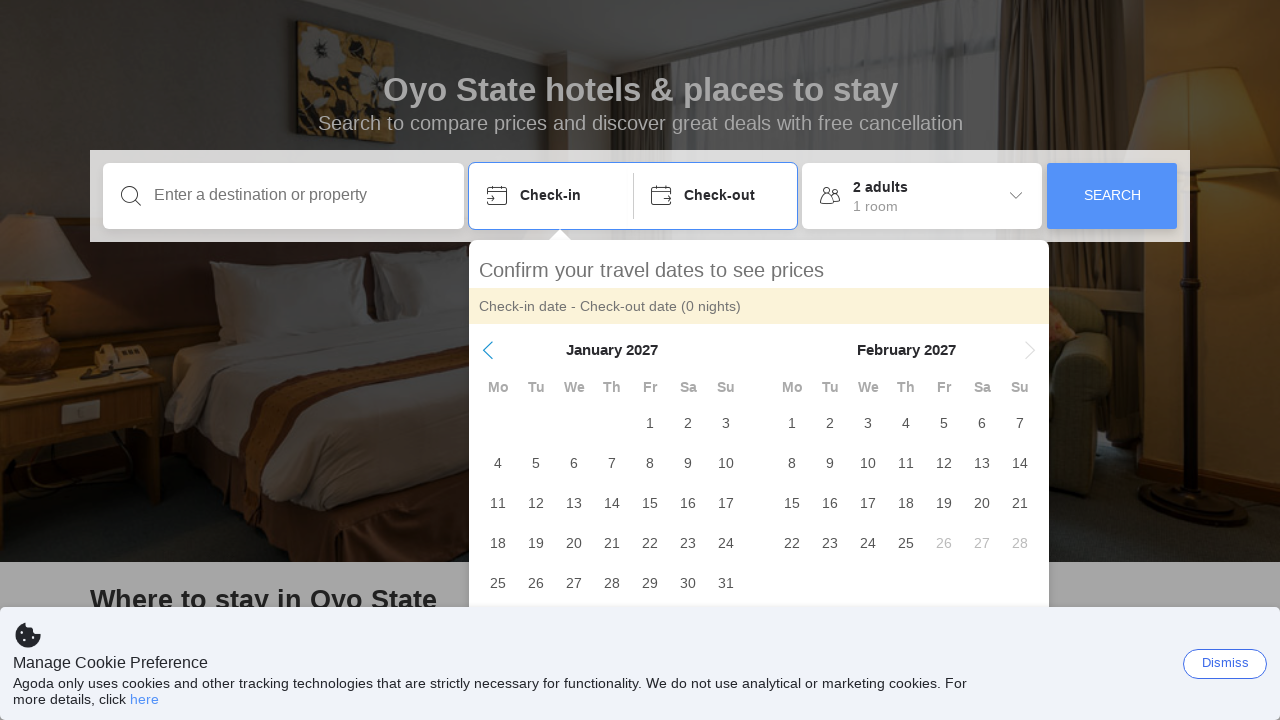

Waited for calendar to update after month navigation
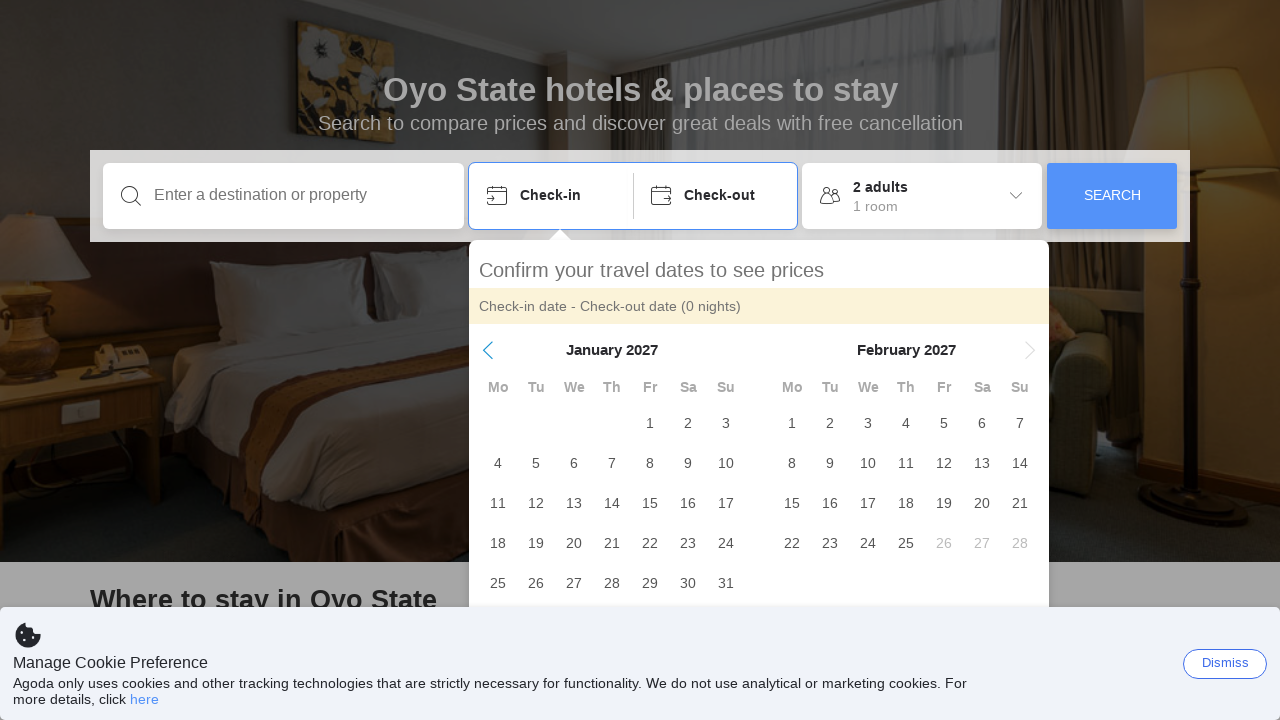

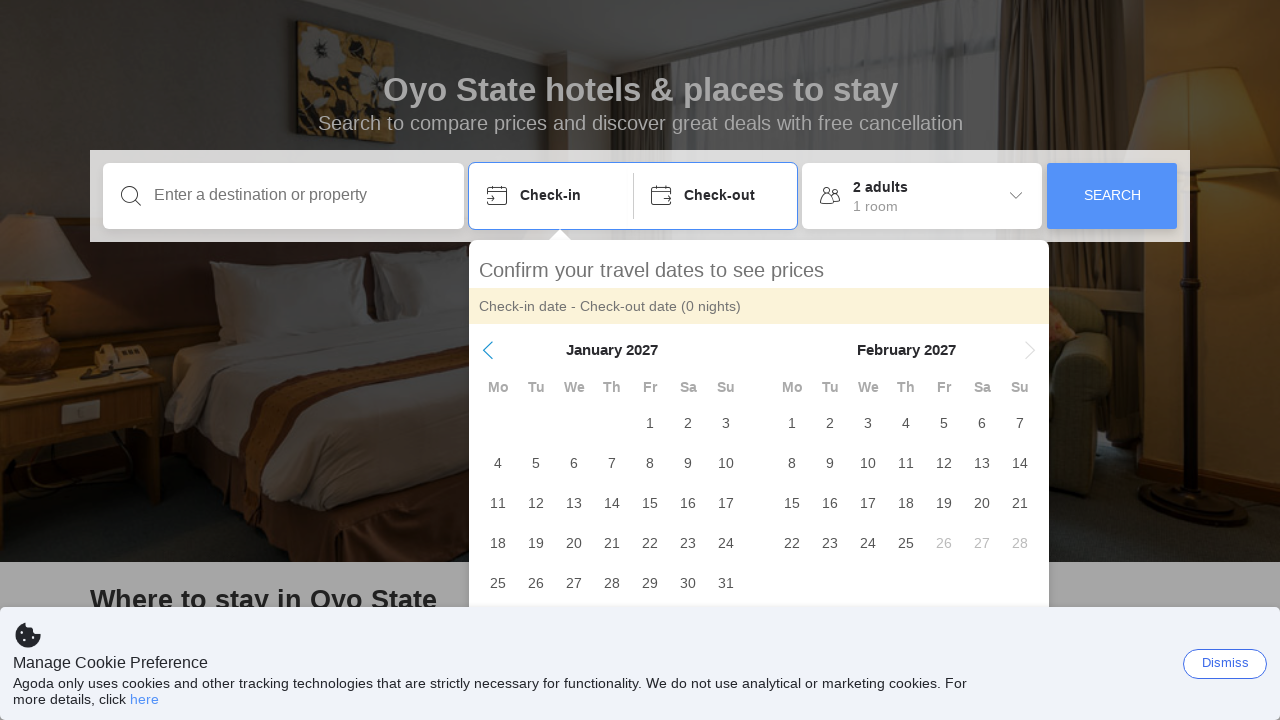